Tests a color vision test application by navigating through instruction pages and interacting with the plate test interface, clicking through multiple instruction screens and verifying the plate elements are displayed.

Starting URL: https://color-vision-vercel.vercel.app/

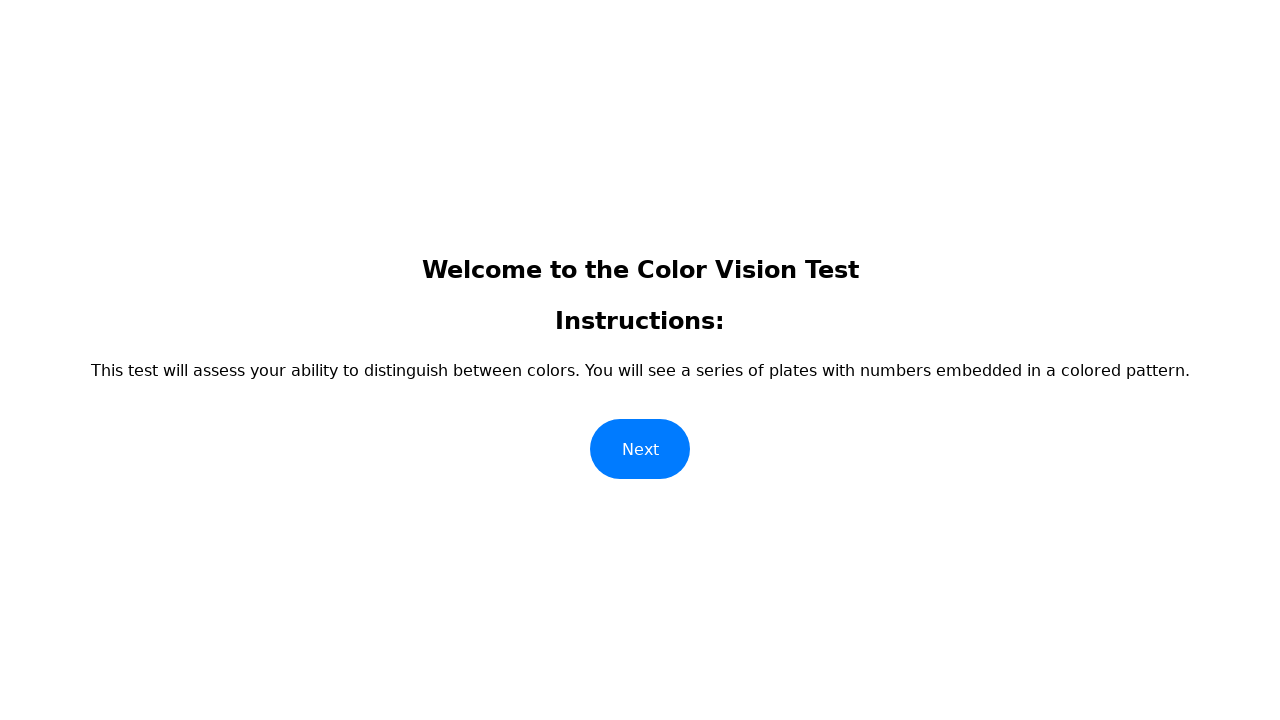

Clicked next button on first instruction page at (640, 449) on button.next-button
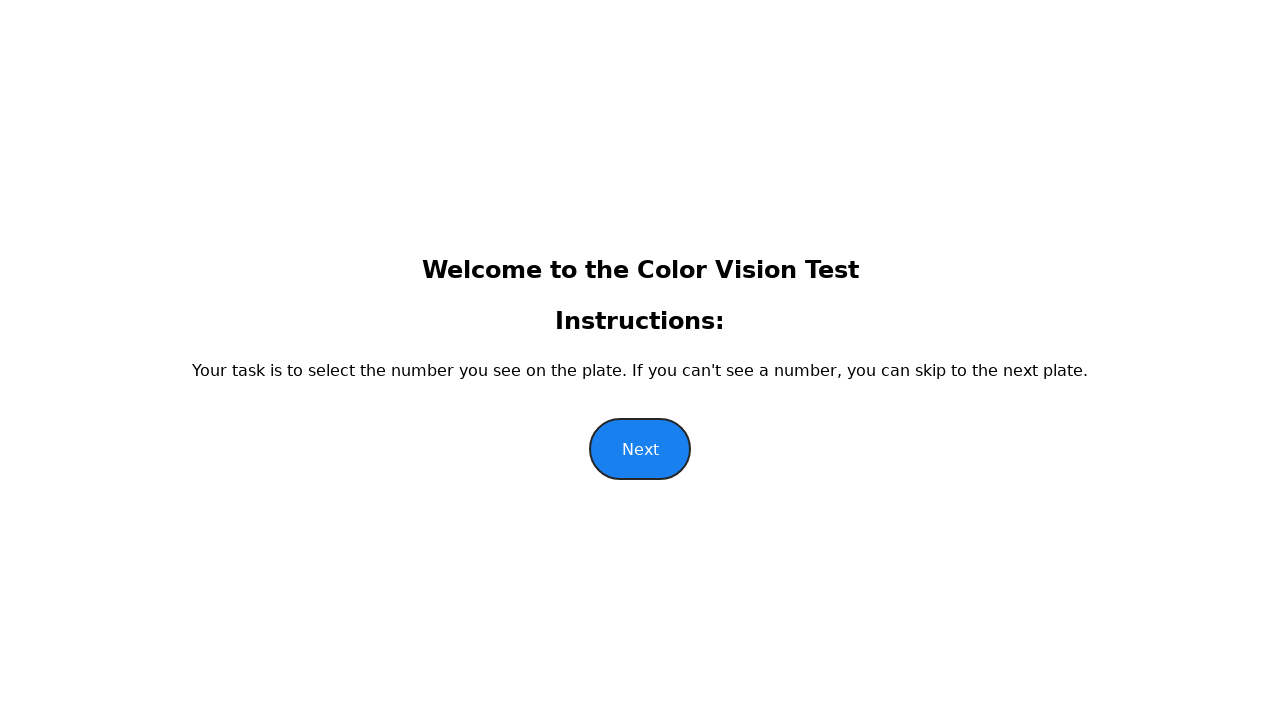

Clicked next button on second instruction page at (640, 449) on button.next-button
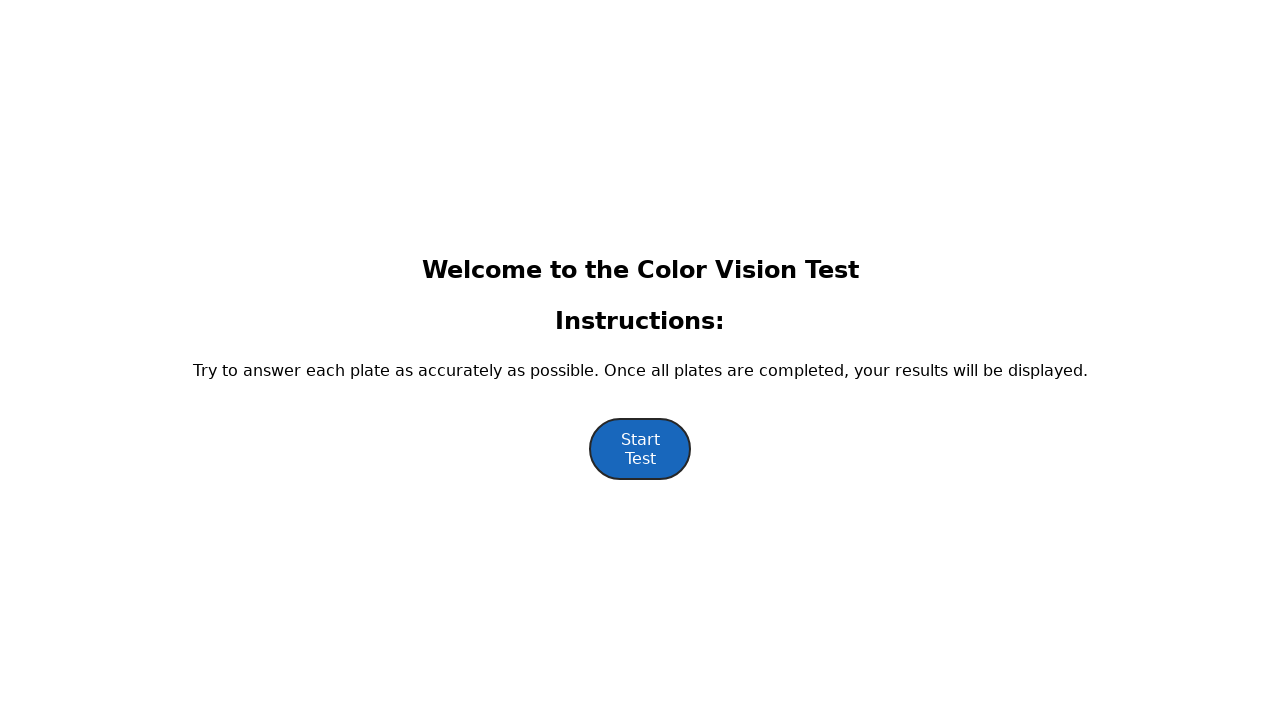

Clicked next button on third instruction page at (640, 449) on button.next-button
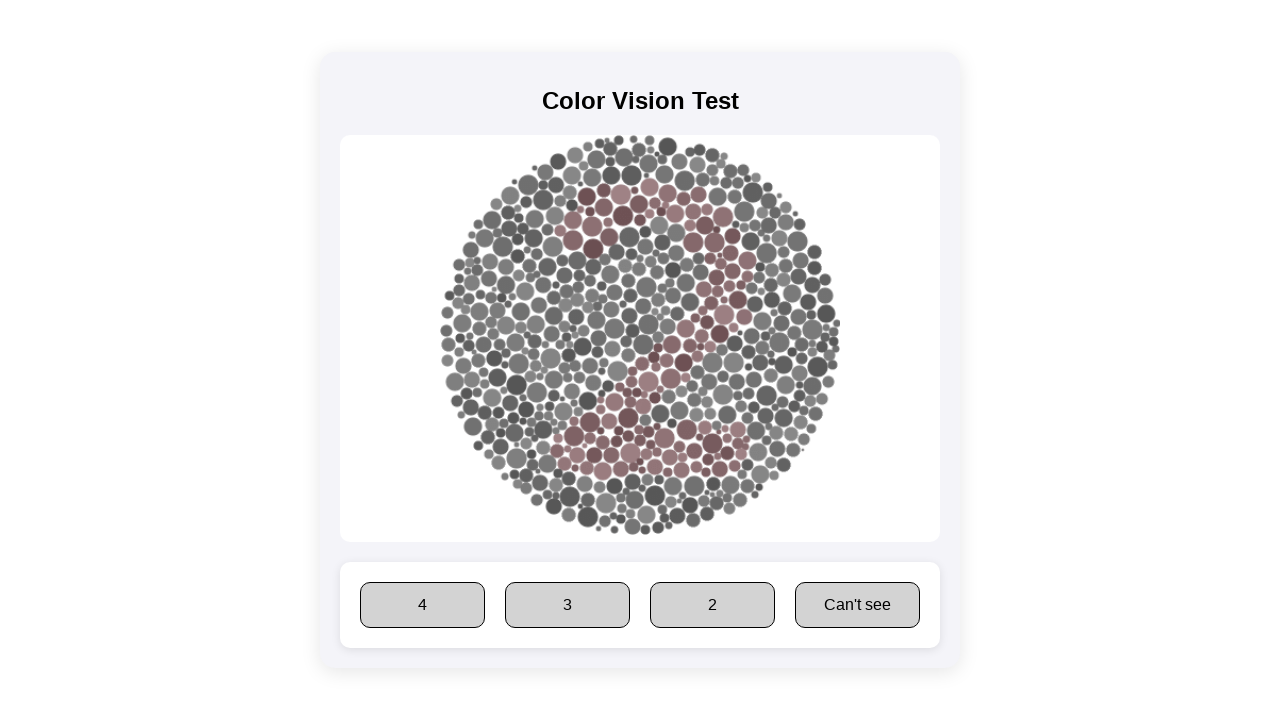

Plate container image loaded and is visible
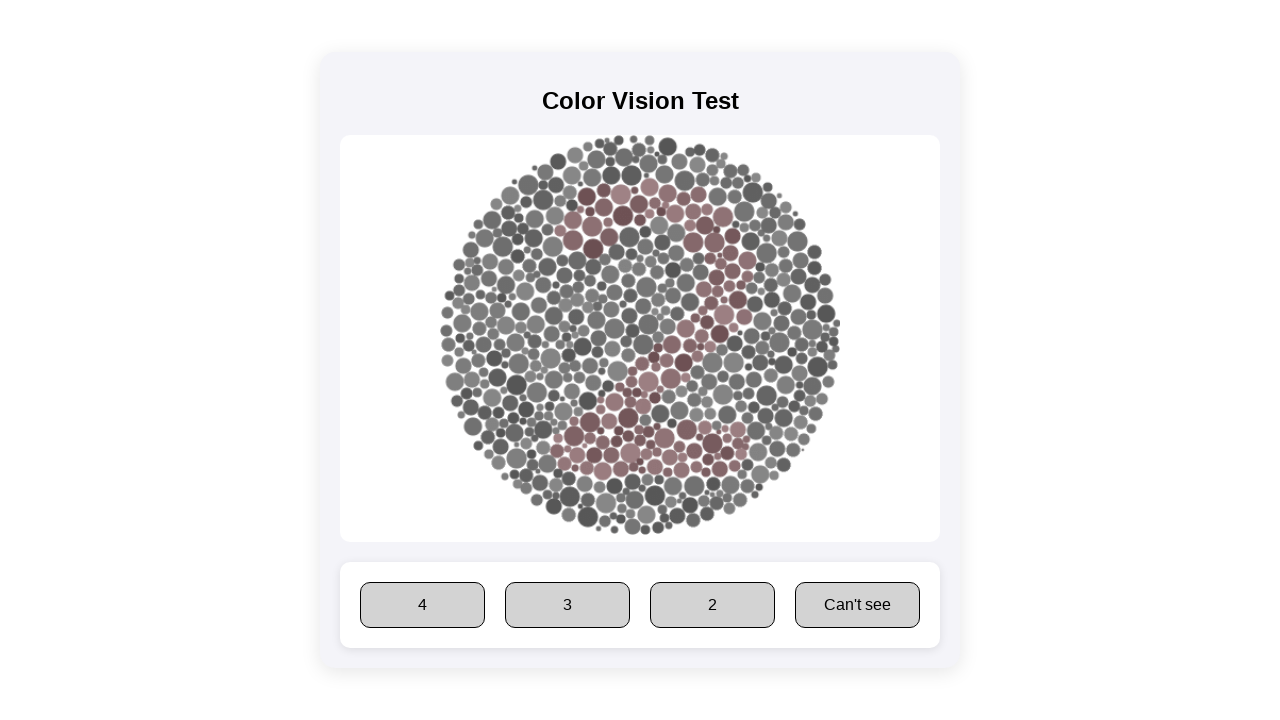

Radio options loaded and are visible
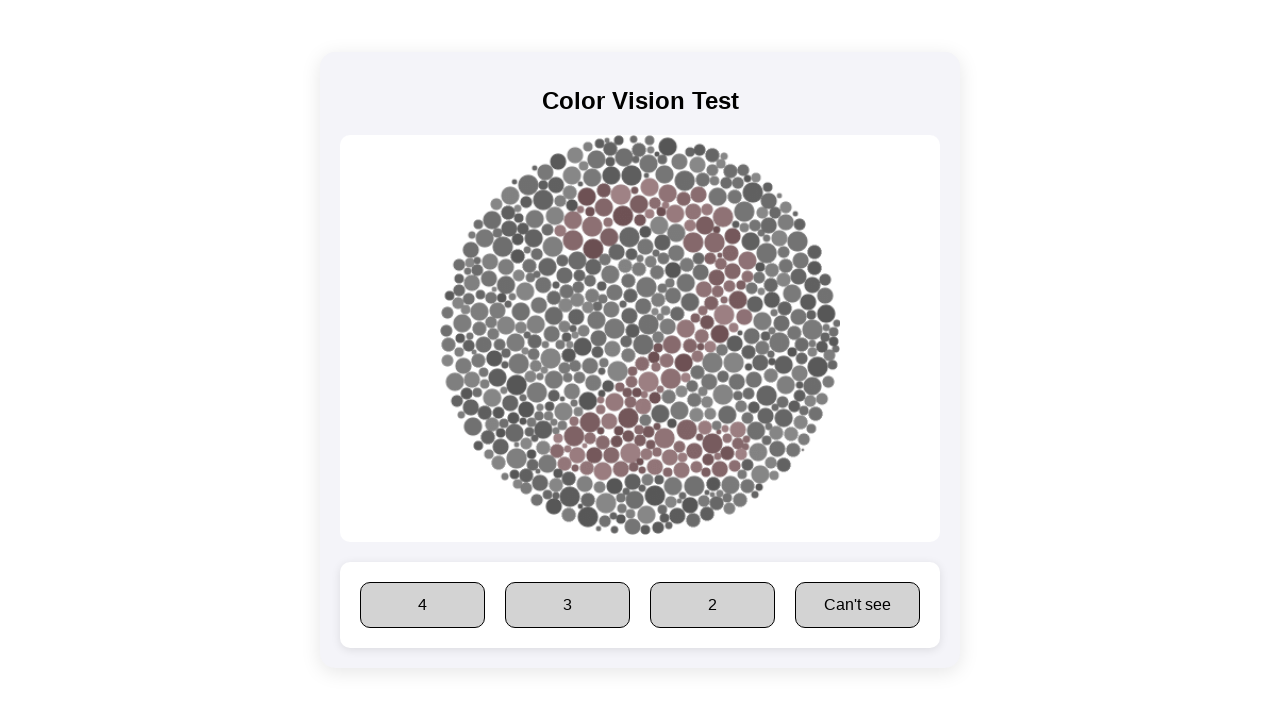

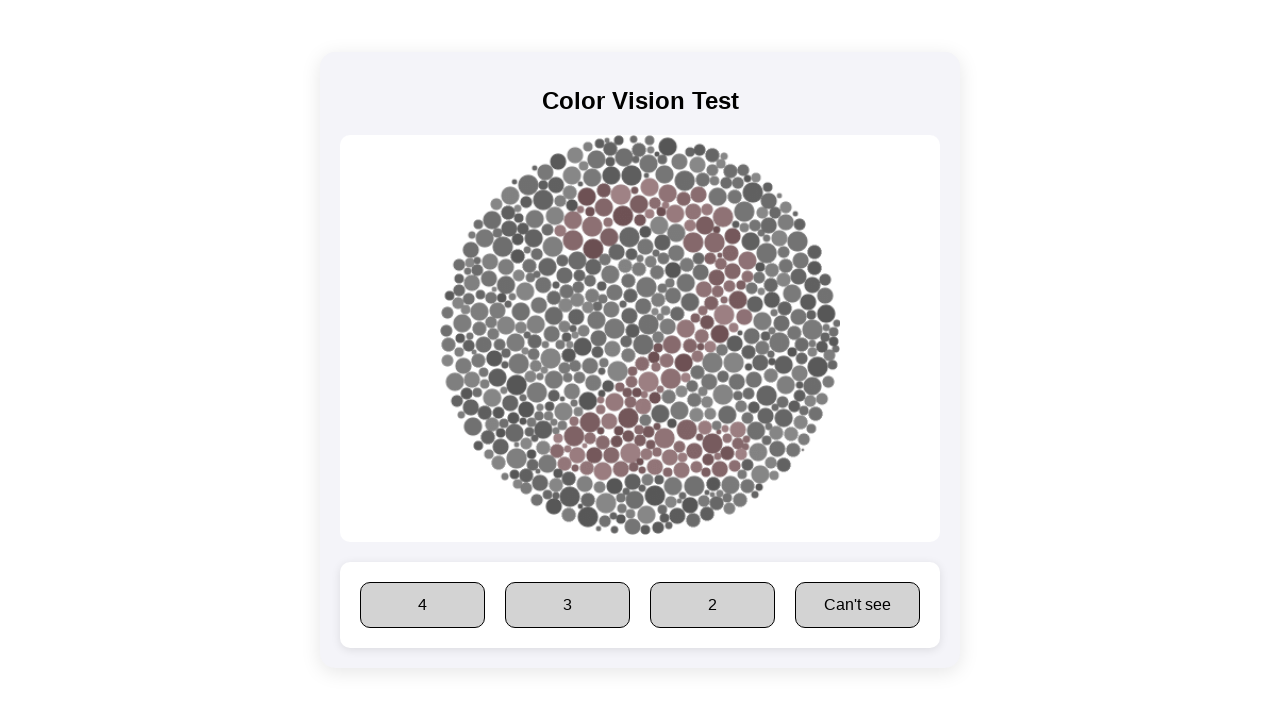